Tests iframe interaction by switching to an iframe, clearing and entering text in a text editor, then switching back to verify elements in the parent frame

Starting URL: https://the-internet.herokuapp.com/iframe

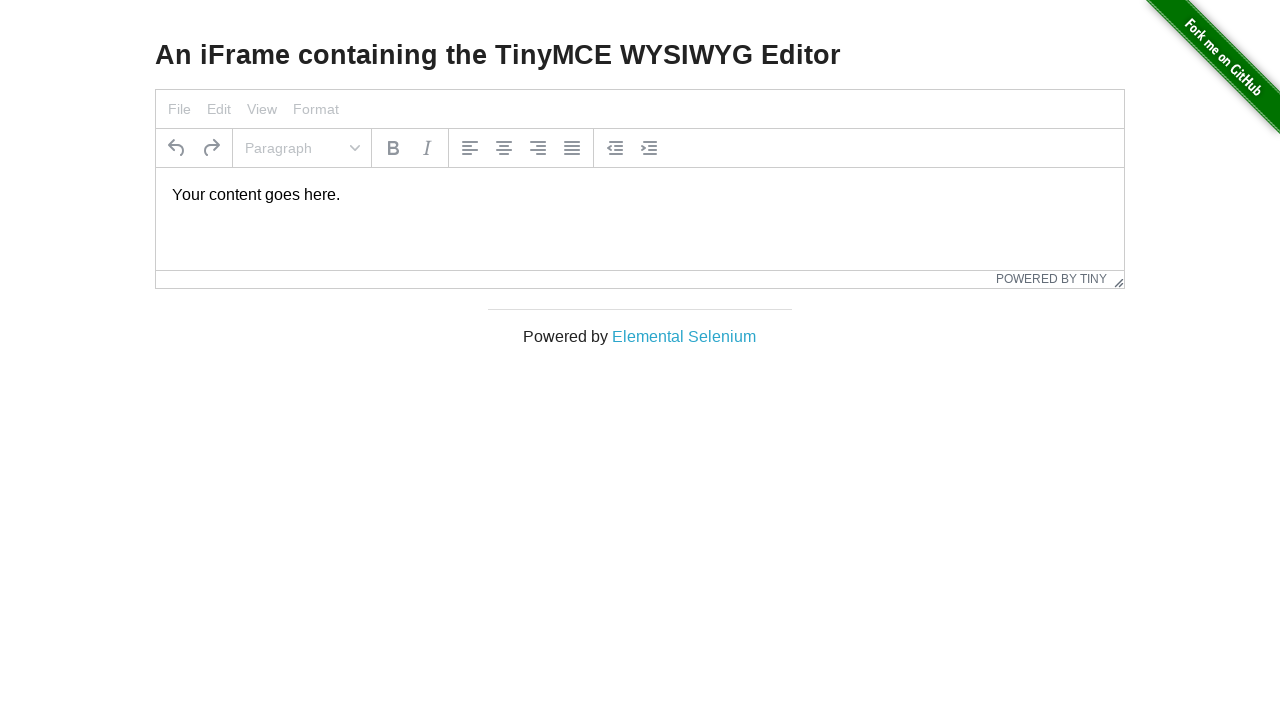

Verified h3 element is visible on page
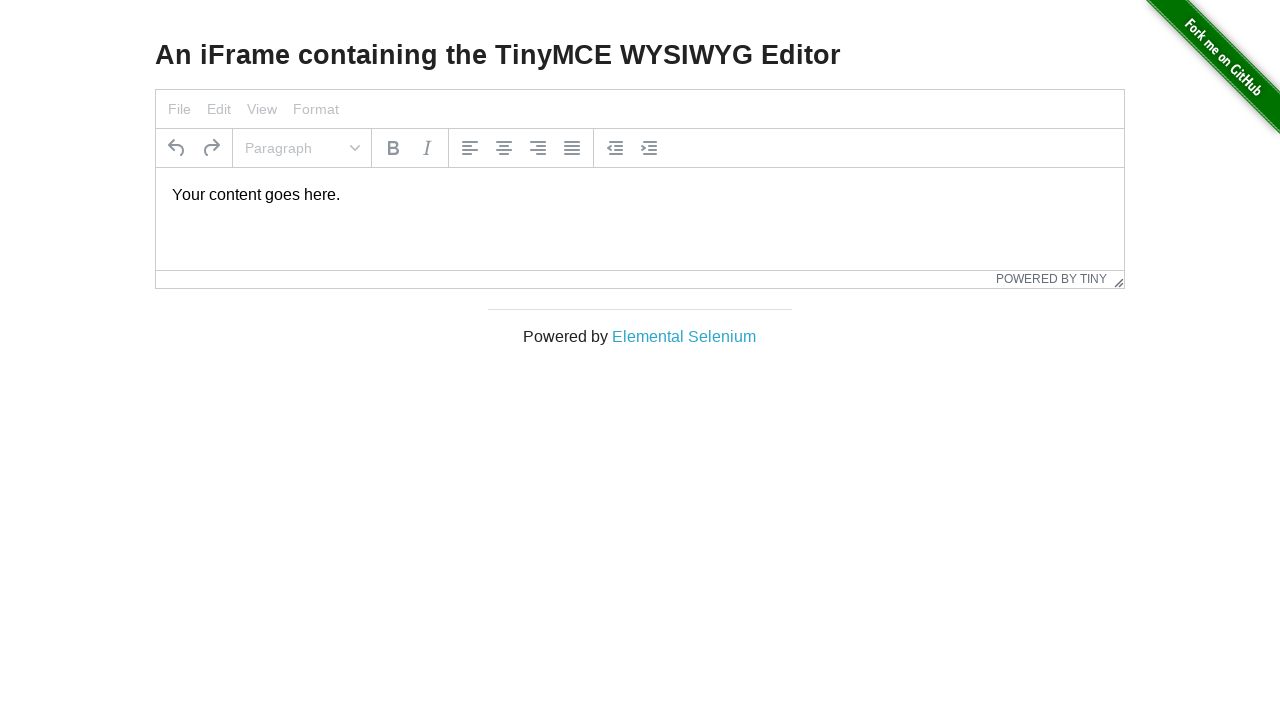

Located iframe with ID mce_0_ifr
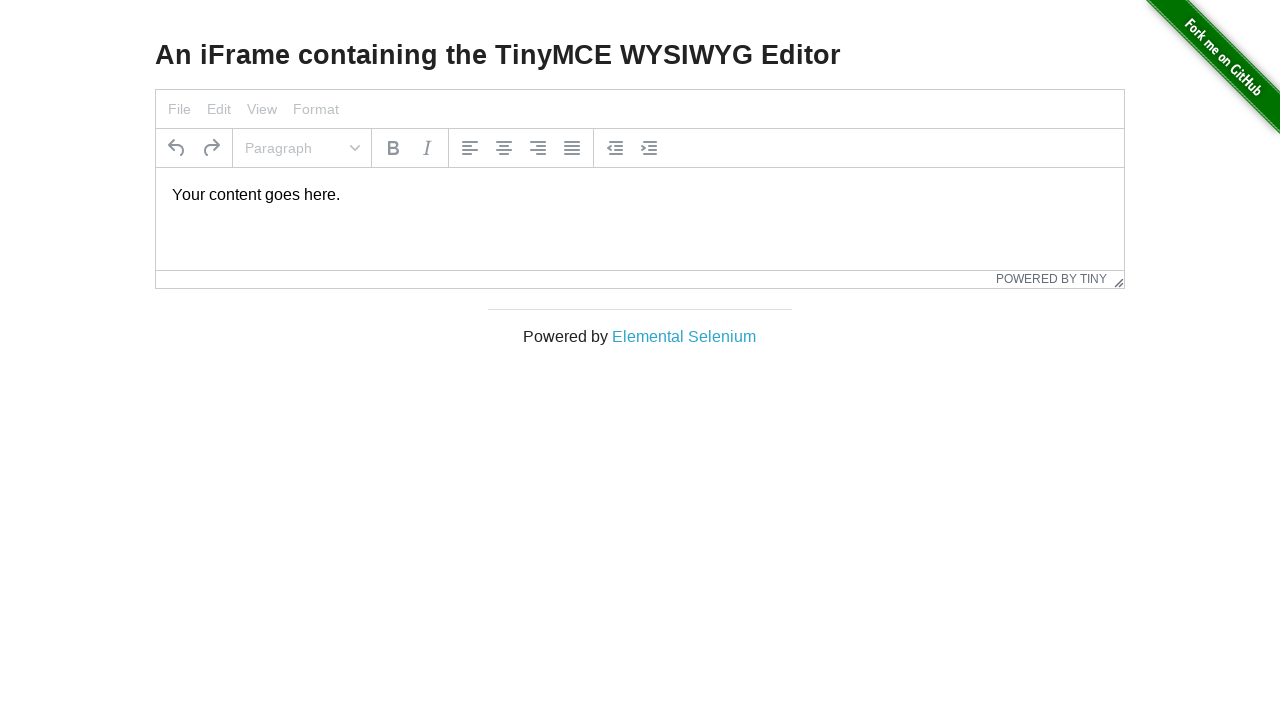

Located text editor body element inside iframe
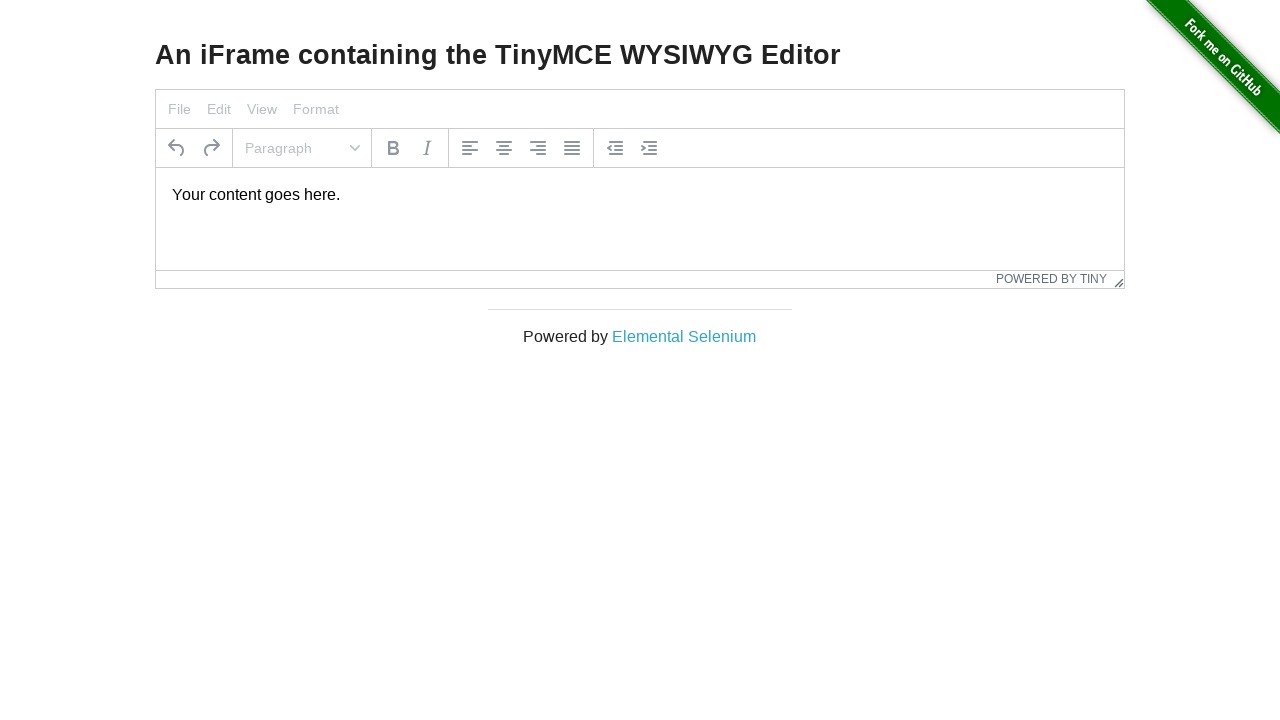

Clicked on text editor to focus it at (640, 195) on #mce_0_ifr >> internal:control=enter-frame >> body#tinymce
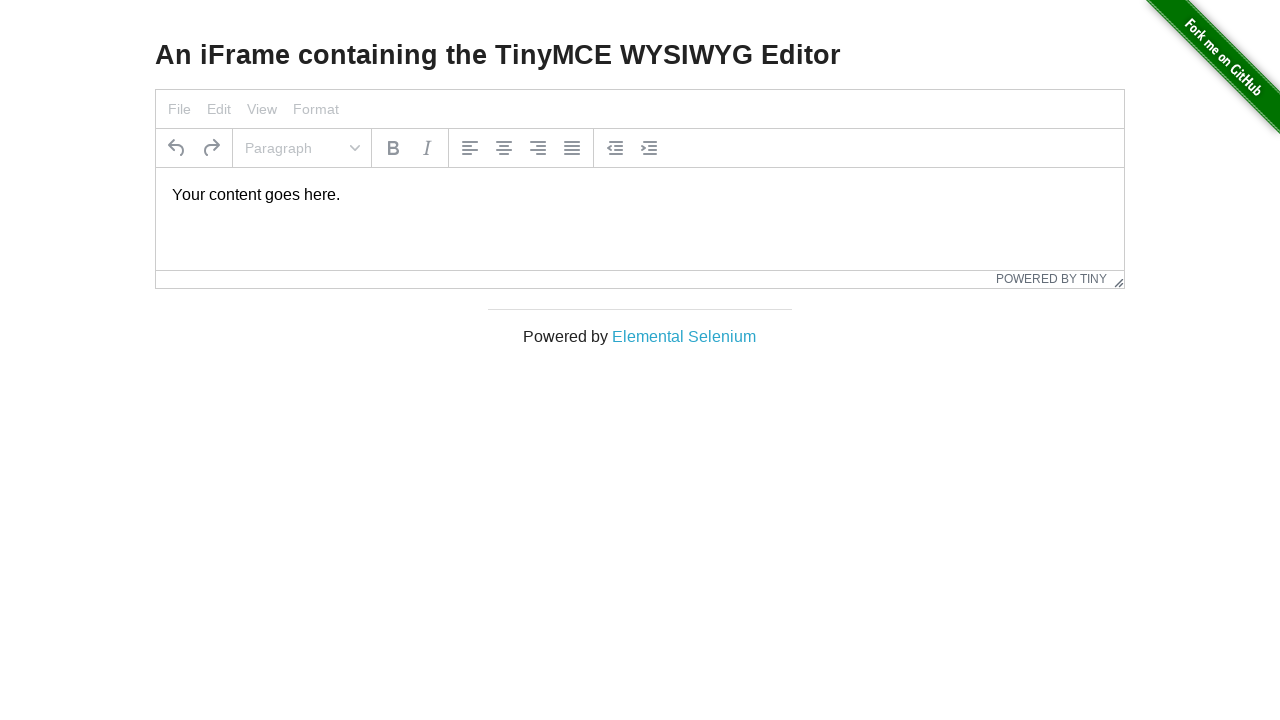

Selected all text in editor using Ctrl+A on #mce_0_ifr >> internal:control=enter-frame >> body#tinymce
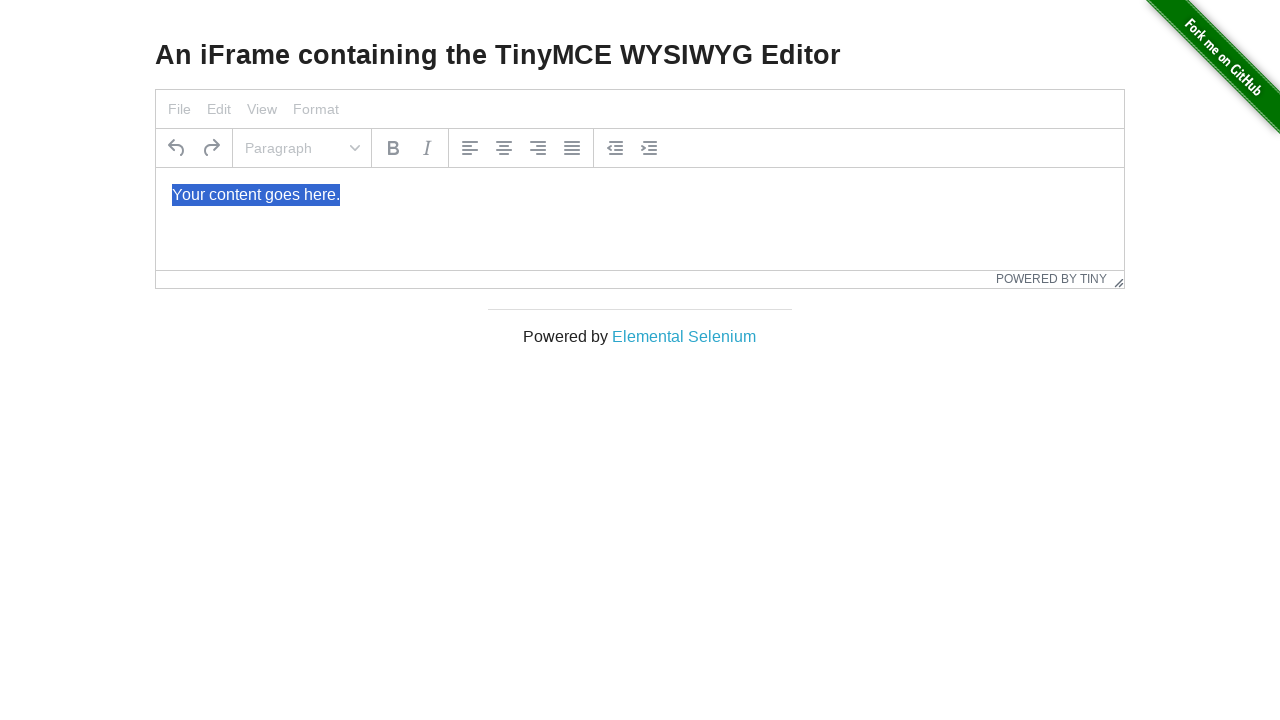

Typed 'Hello ! World' into the text editor on #mce_0_ifr >> internal:control=enter-frame >> body#tinymce
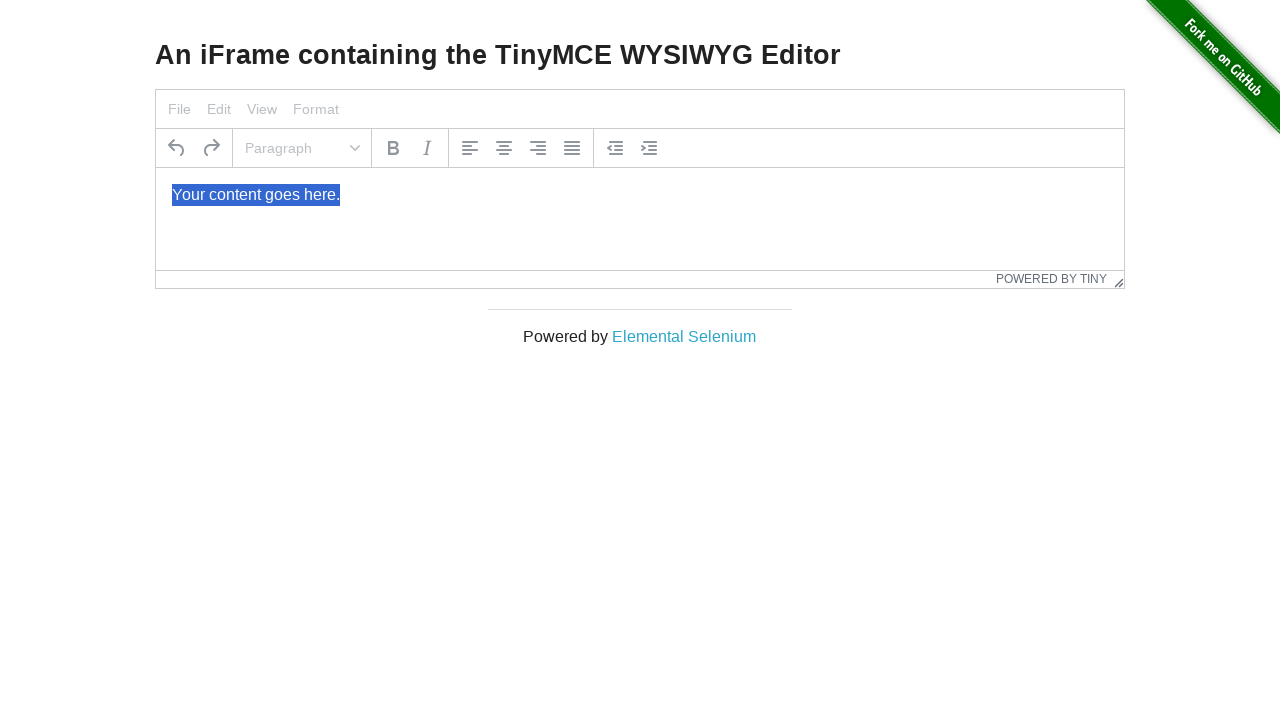

Pressed Enter to confirm text entry on #mce_0_ifr >> internal:control=enter-frame >> body#tinymce
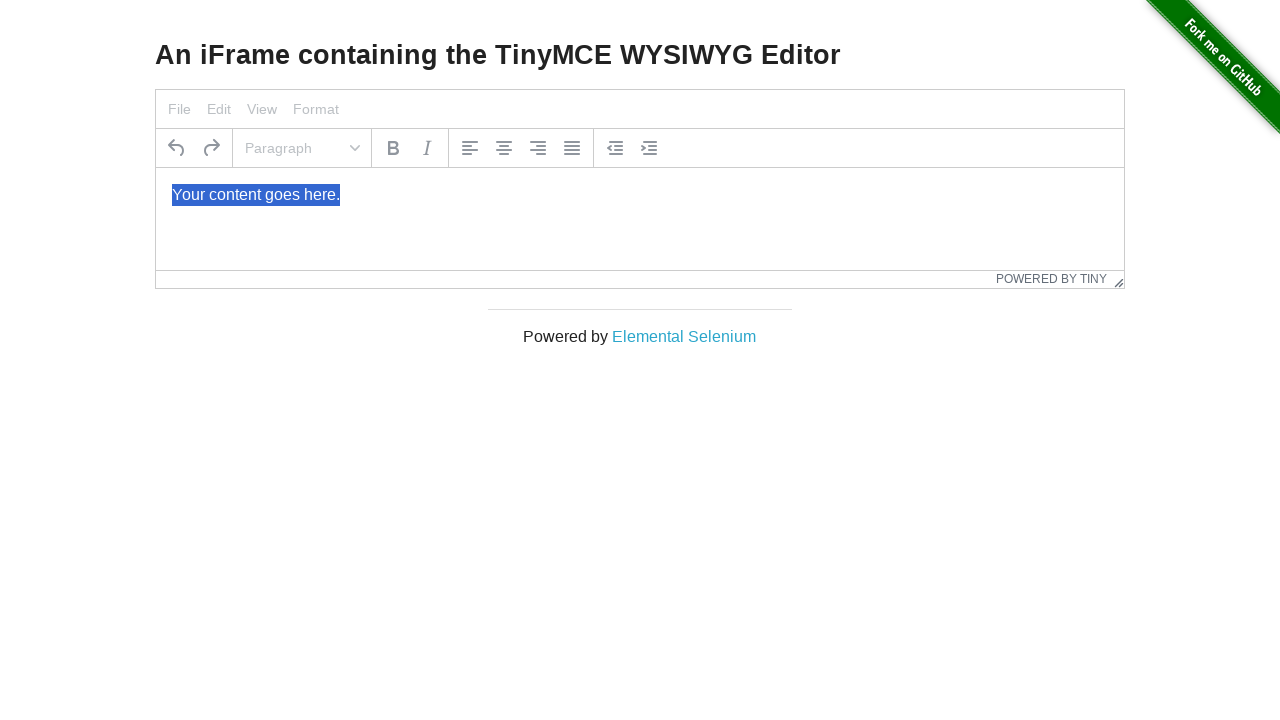

Verified footer link 'Elemental Selenium' is visible in parent frame
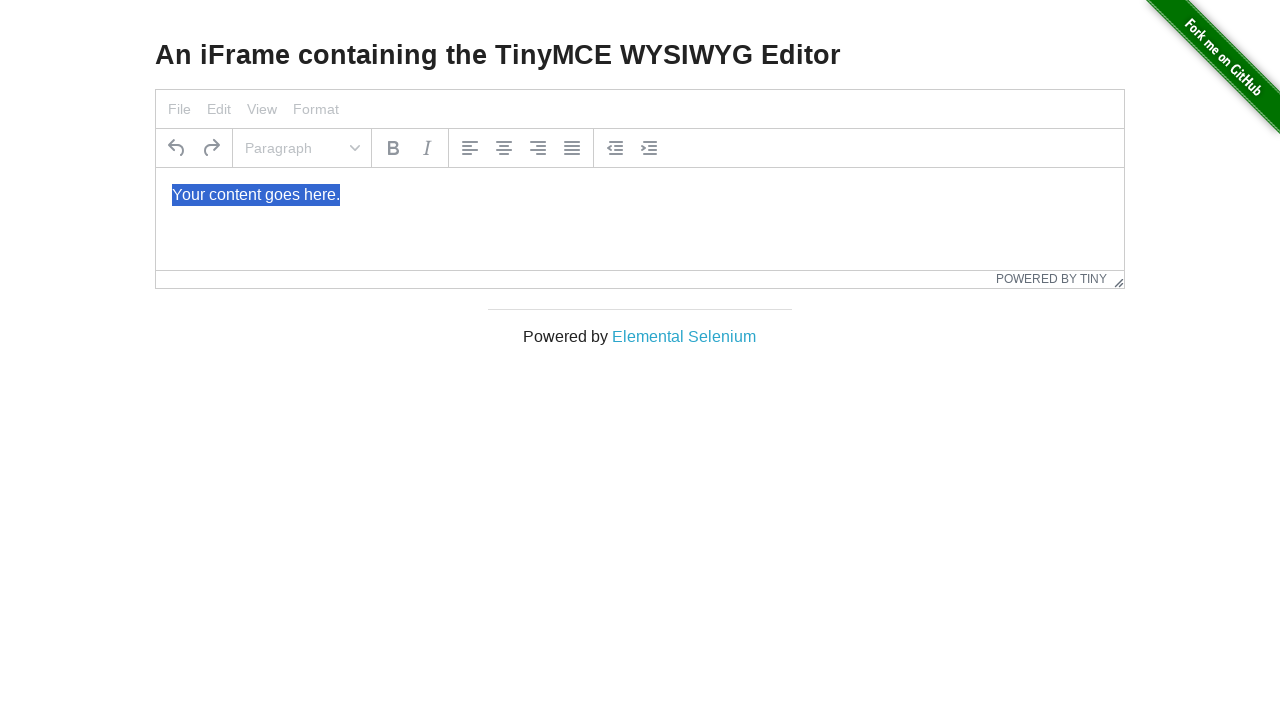

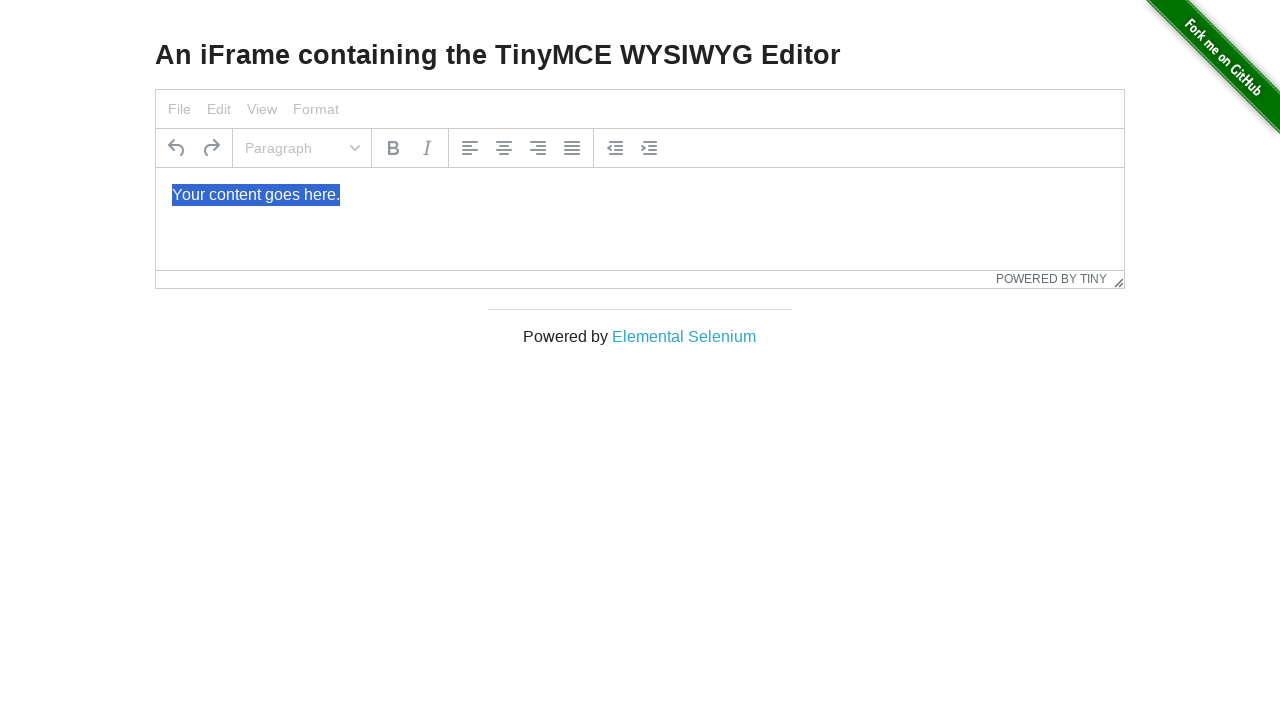